Tests a registration form by filling in first name, last name, and email fields, then submitting the form and verifying the success message is displayed.

Starting URL: http://suninjuly.github.io/registration1.html

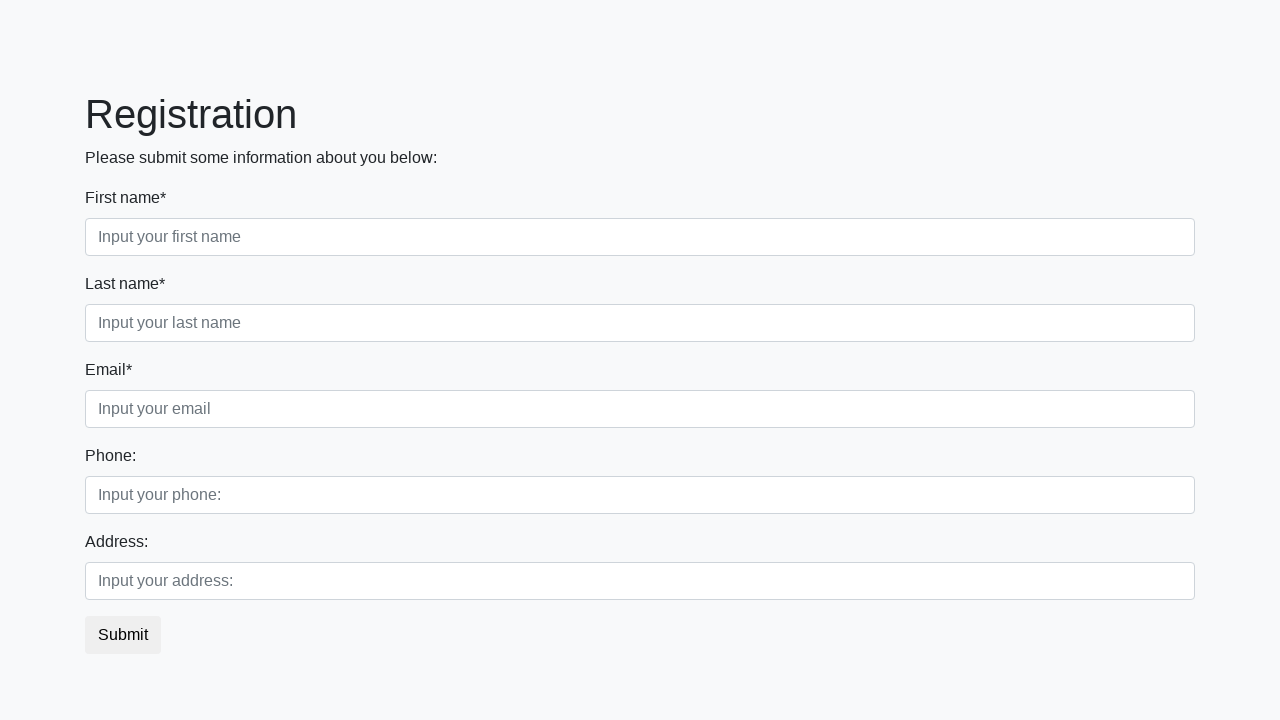

Filled first name field with 'Ivan' on div.first_block > div:nth-child(1) > input
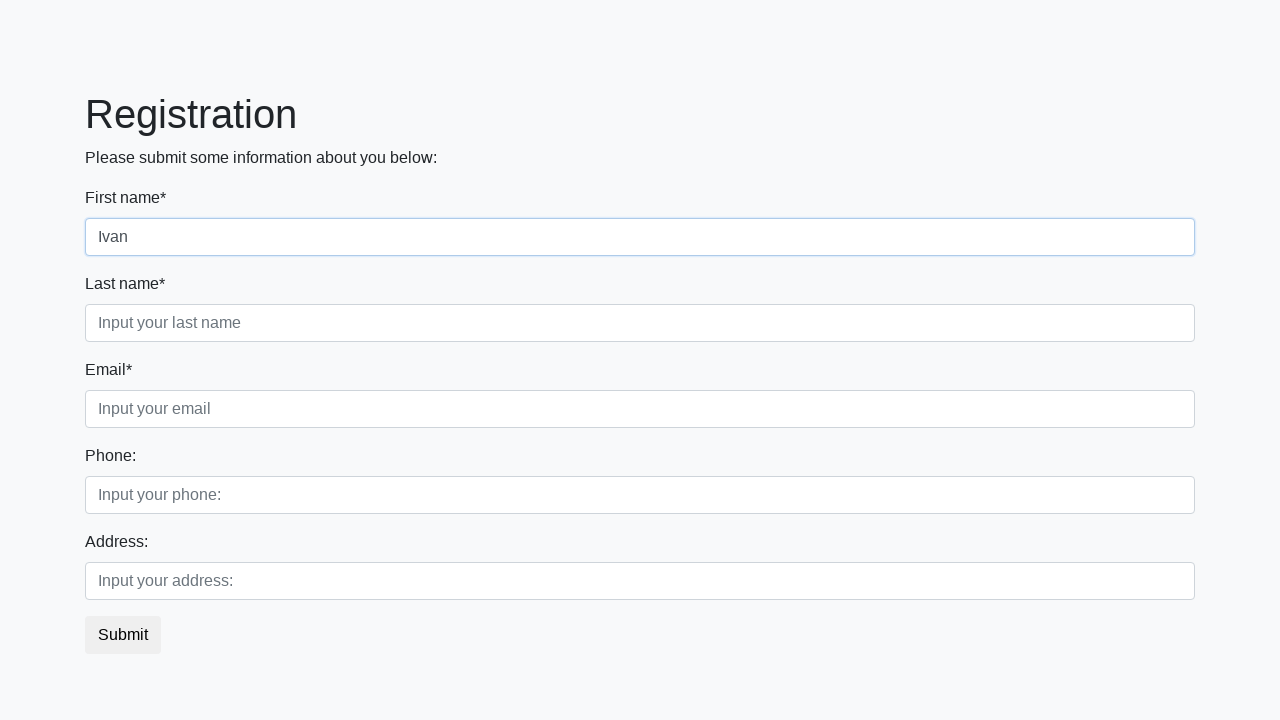

Filled last name field with 'Petrov' on div.first_block > div.form-group.second_class > input
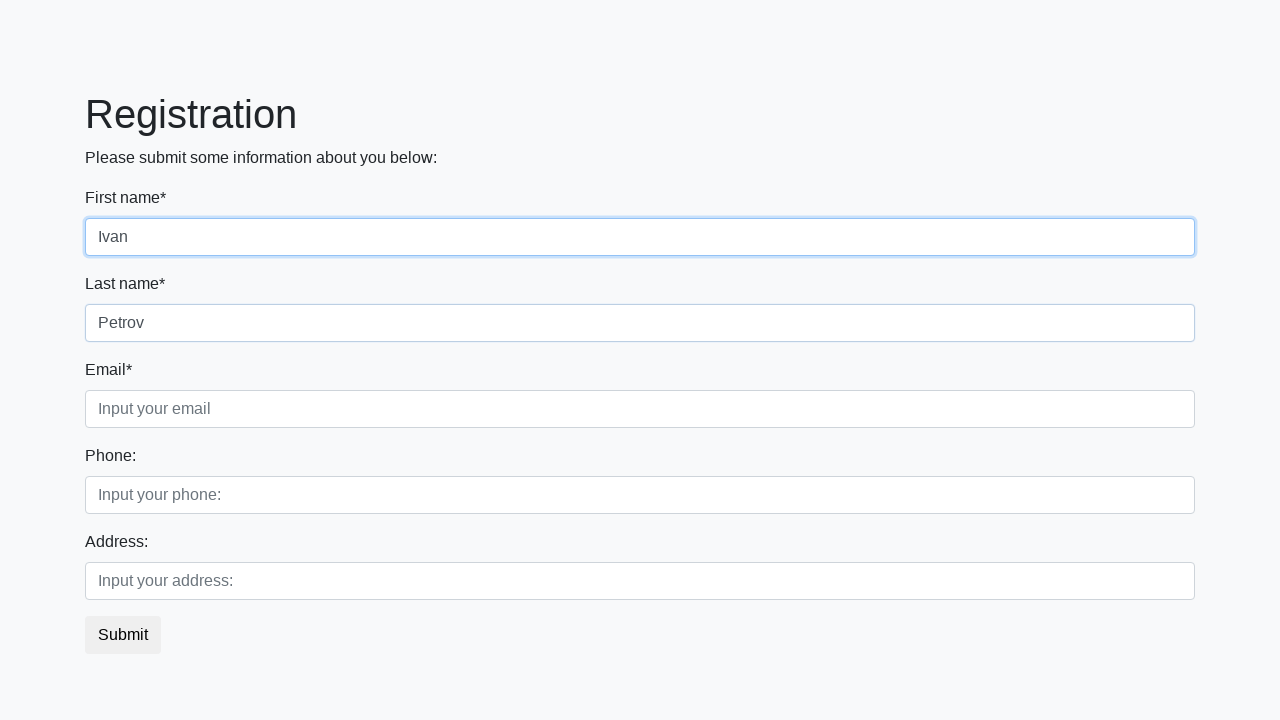

Filled email field with '348@mail.ru' on input.third
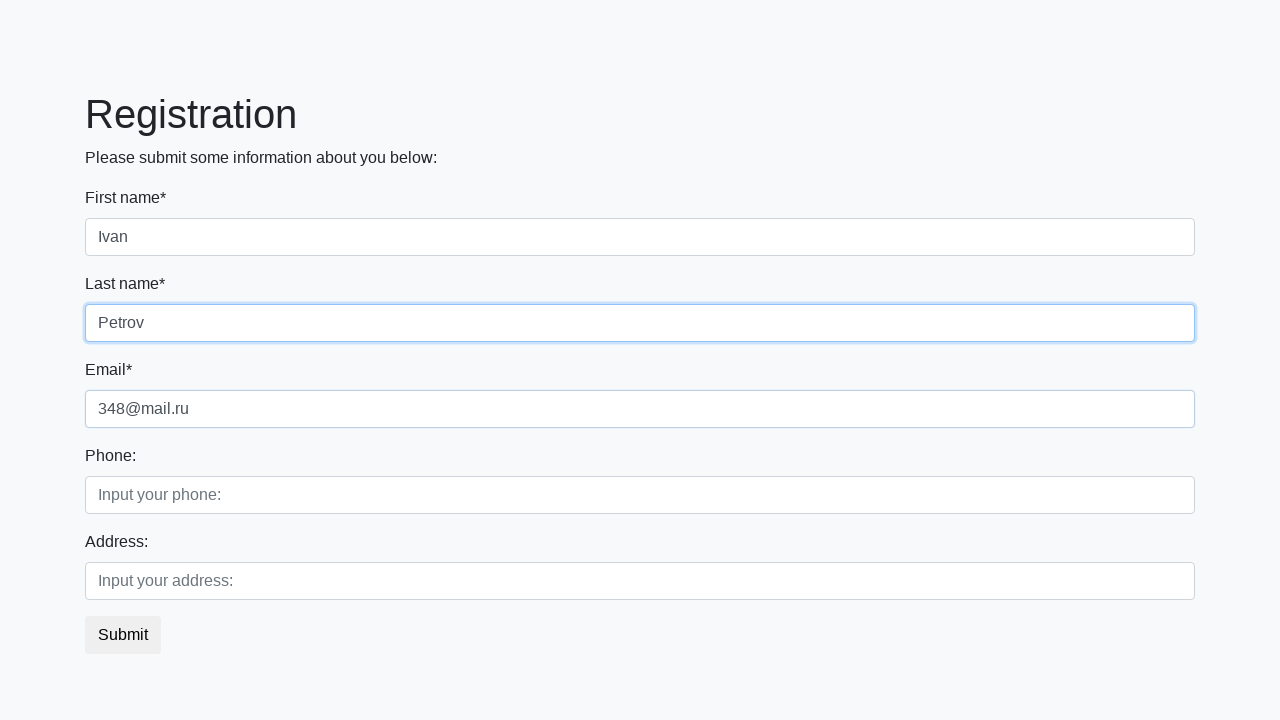

Clicked submit button to register at (123, 635) on .btn
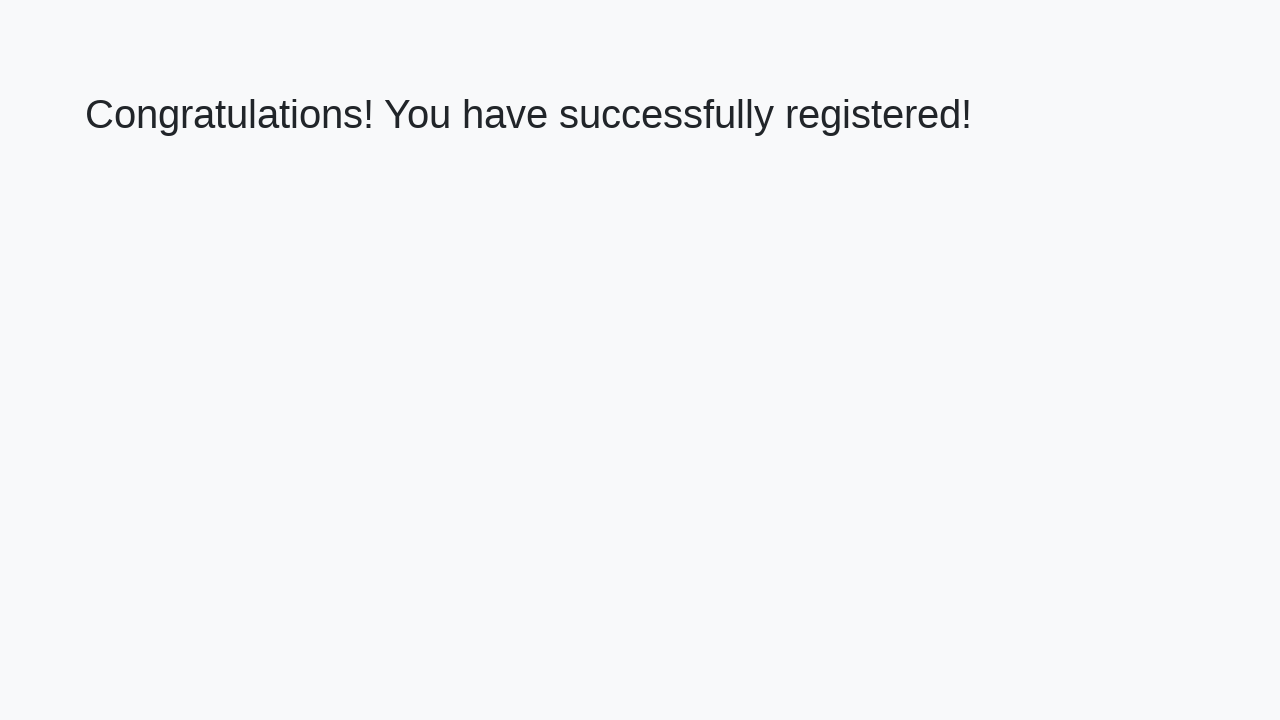

Success message heading loaded
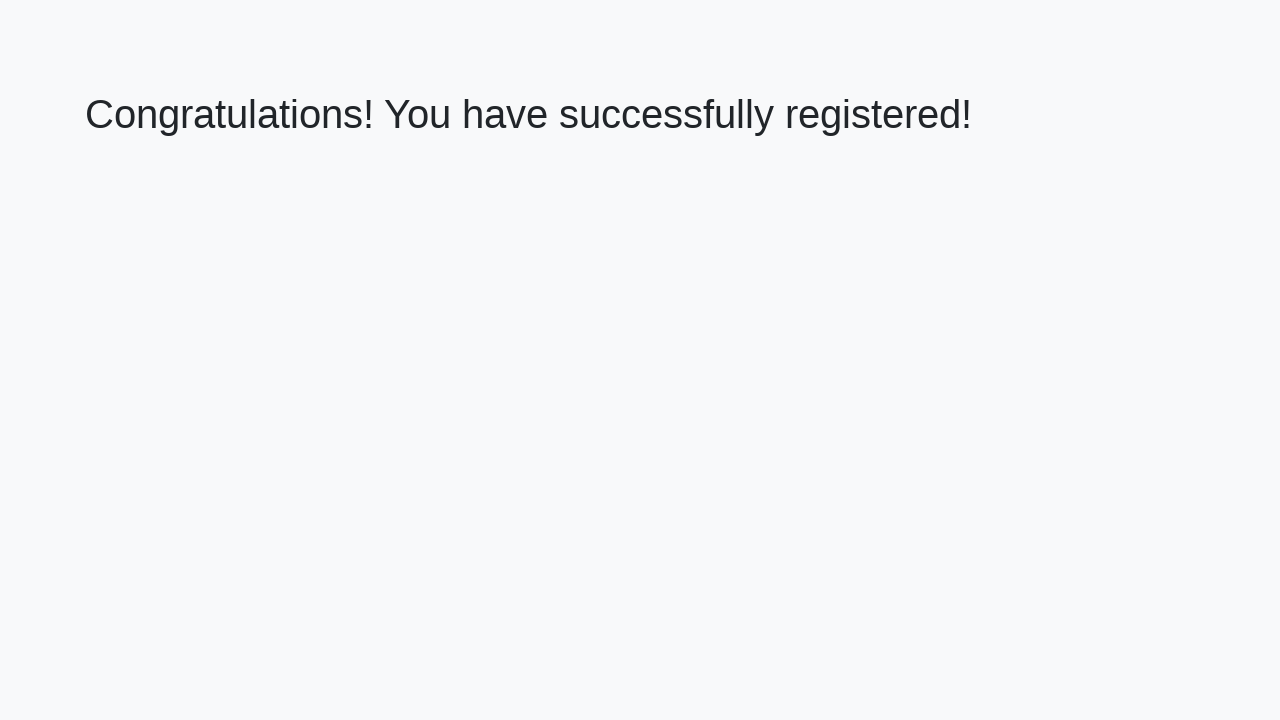

Retrieved success message text: 'Congratulations! You have successfully registered!'
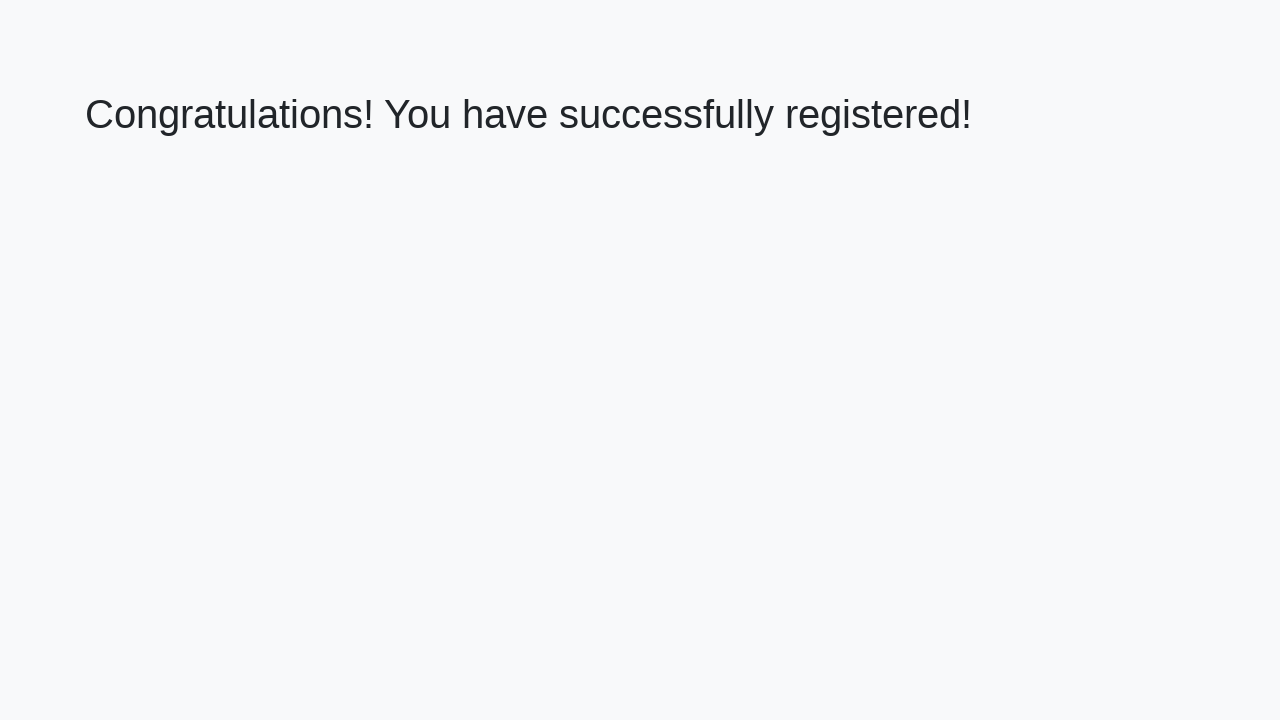

Verified success message matches expected text
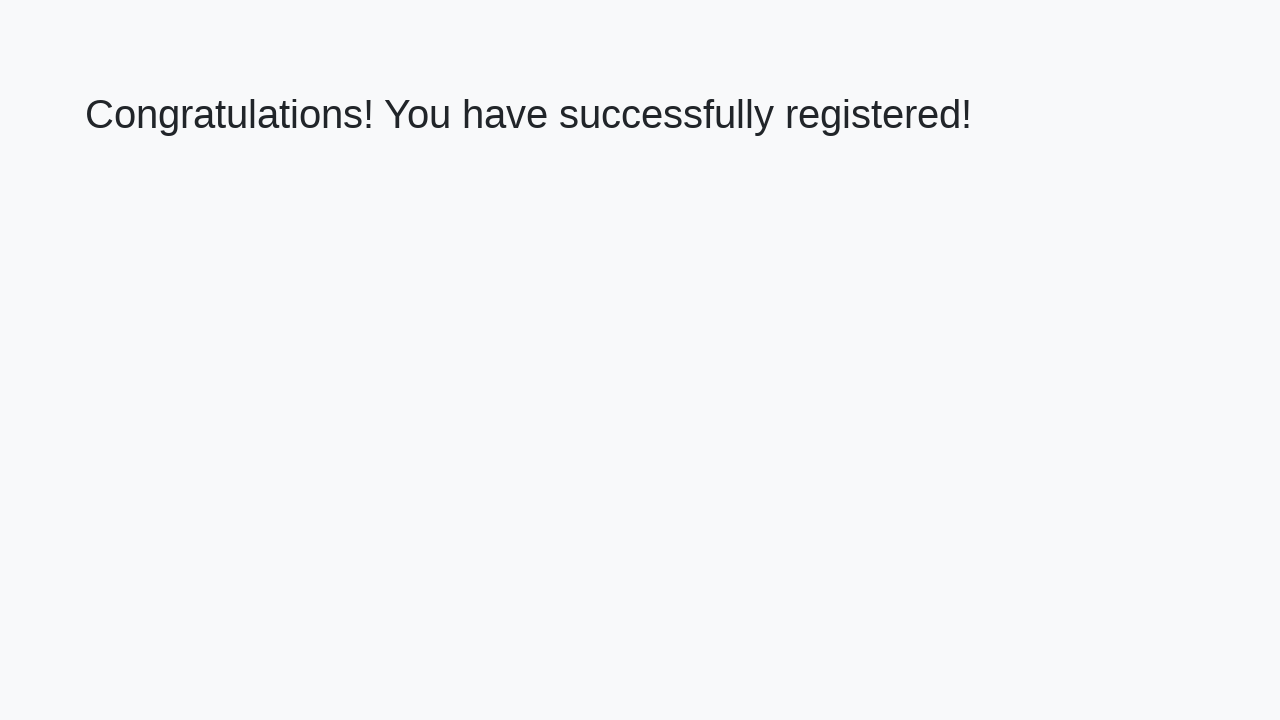

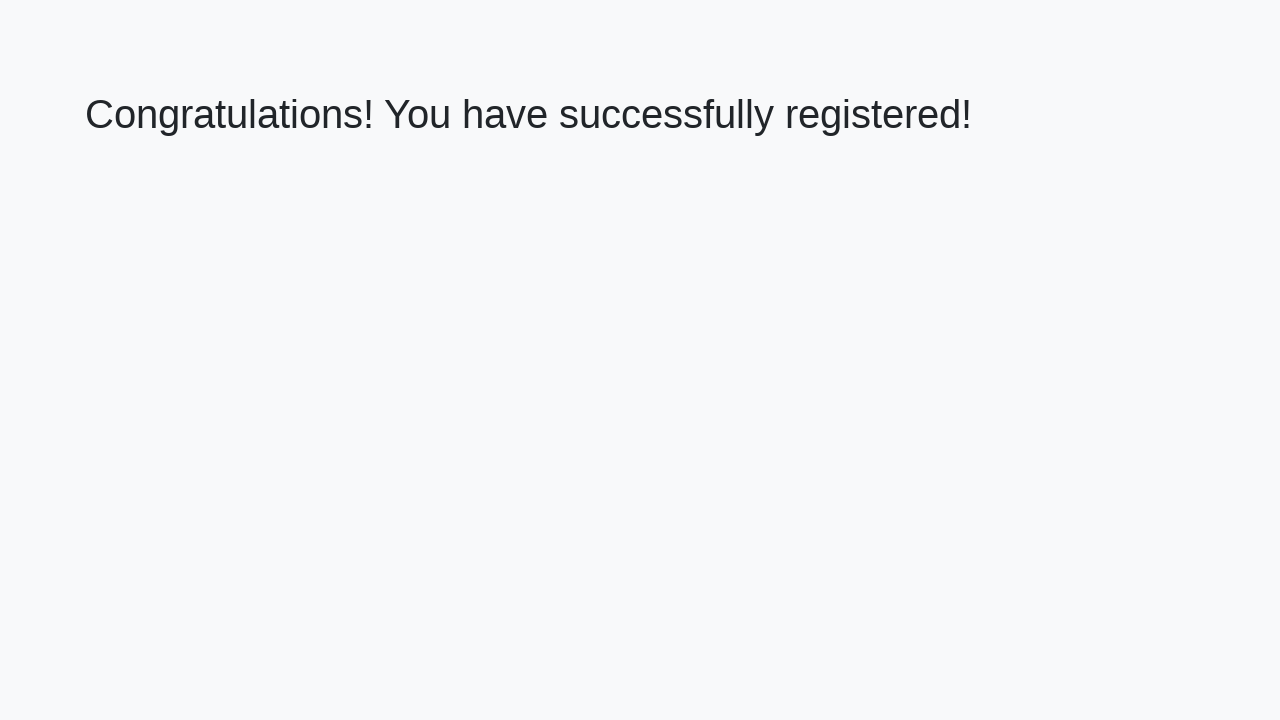